Tests customer signup functionality on a demo banking application by clicking Bank Manager Login, navigating to Add Customer, filling in customer details (first name, last name, post code), and submitting the form.

Starting URL: https://globalsqa.com/angularJs-protractor/BankingProject/#/login

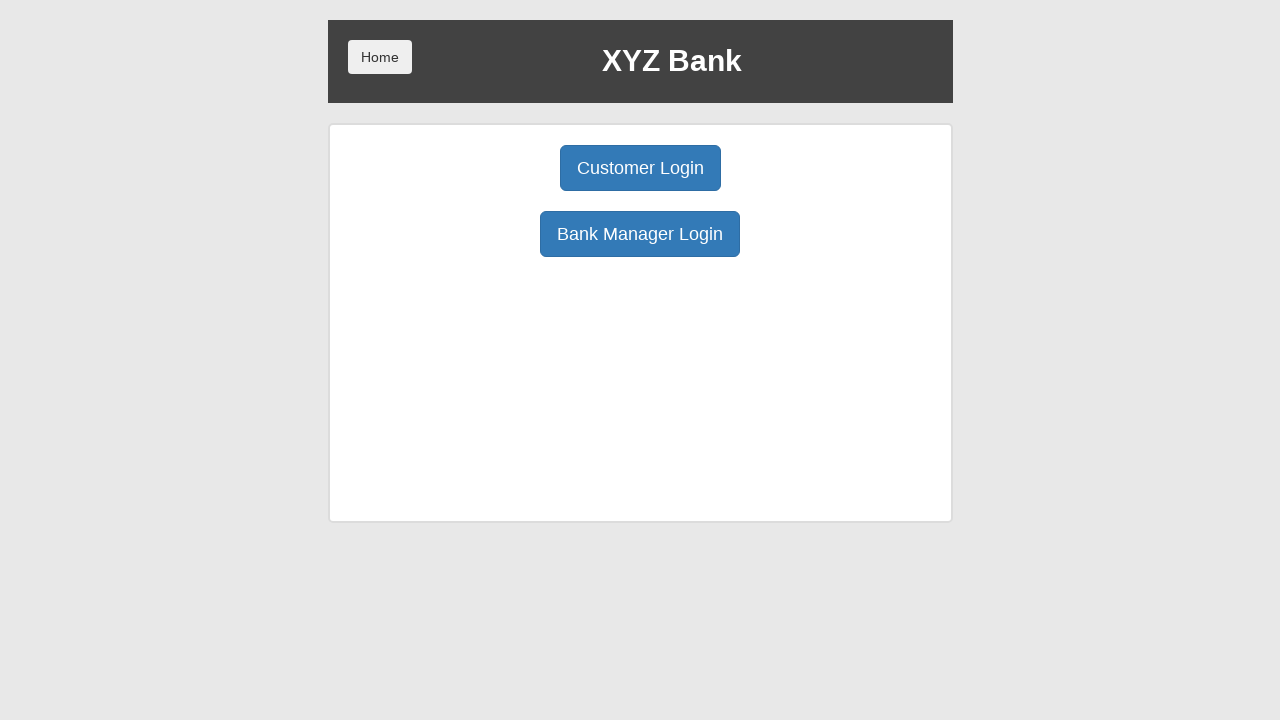

Clicked Bank Manager Login button at (640, 234) on button[ng-click='manager()']
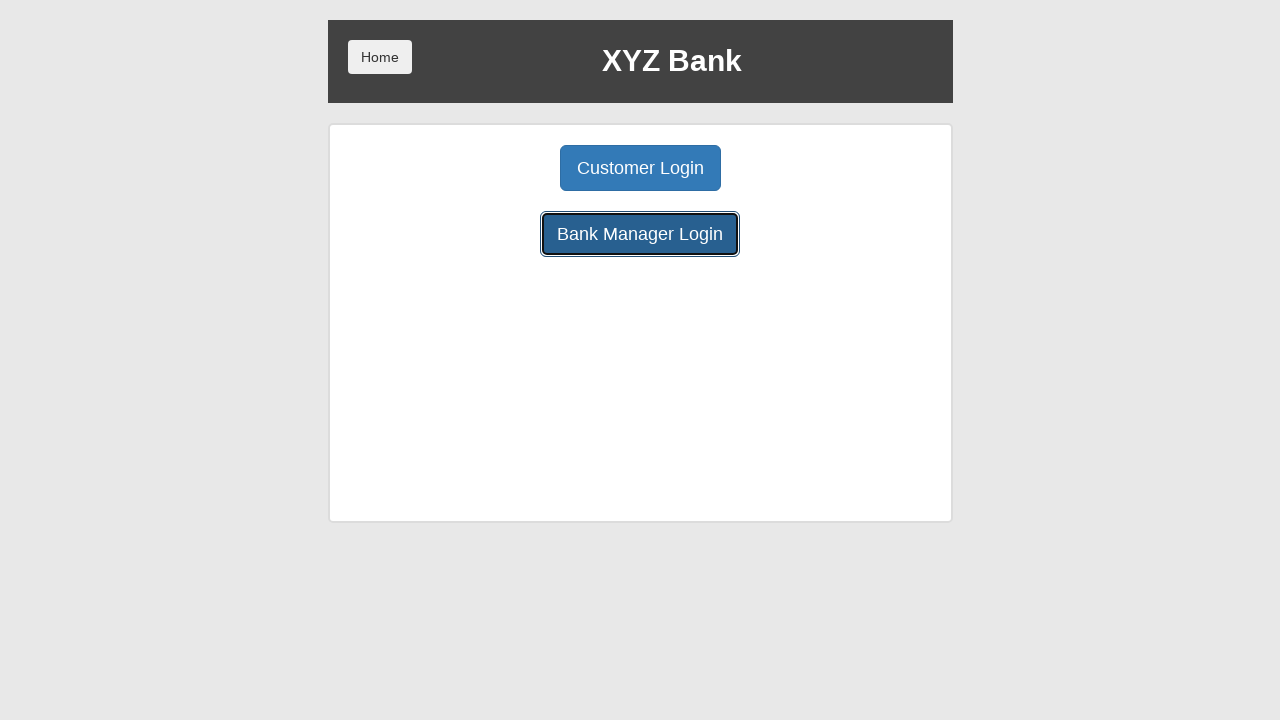

Clicked Add Customer button at (502, 168) on .btn.btn-lg.tab[ng-class='btnClass1']
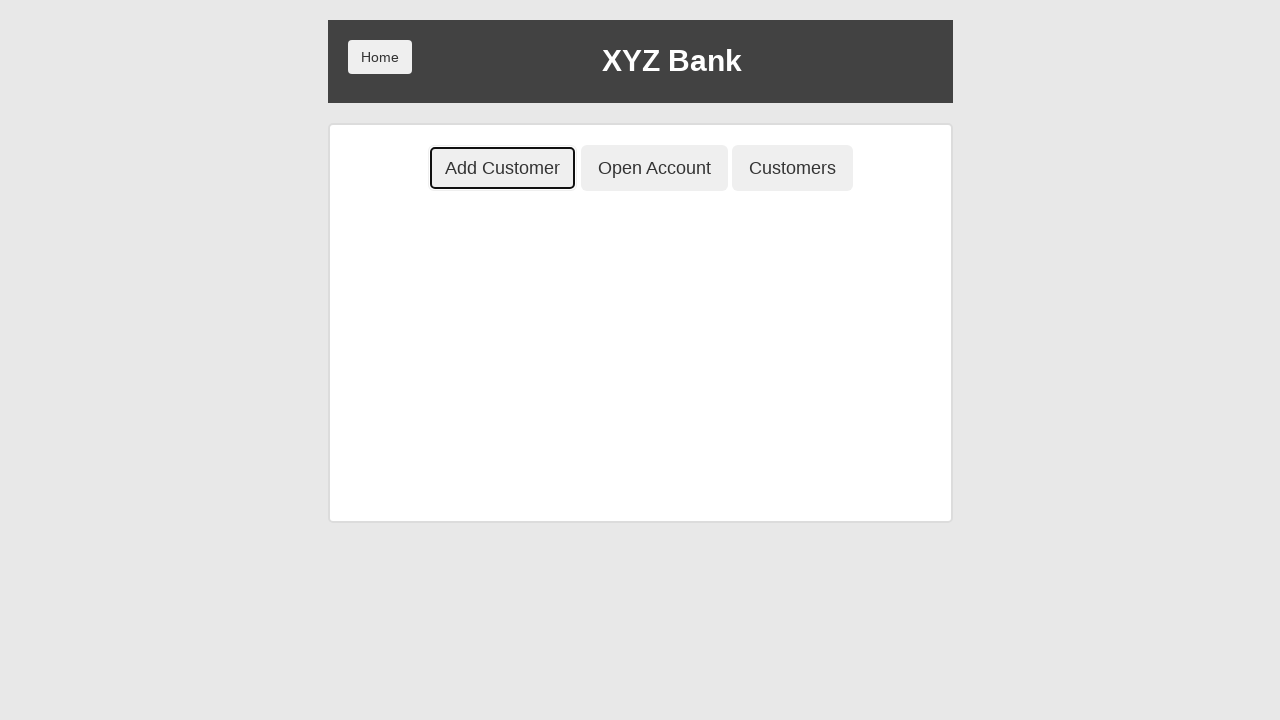

Customer form loaded
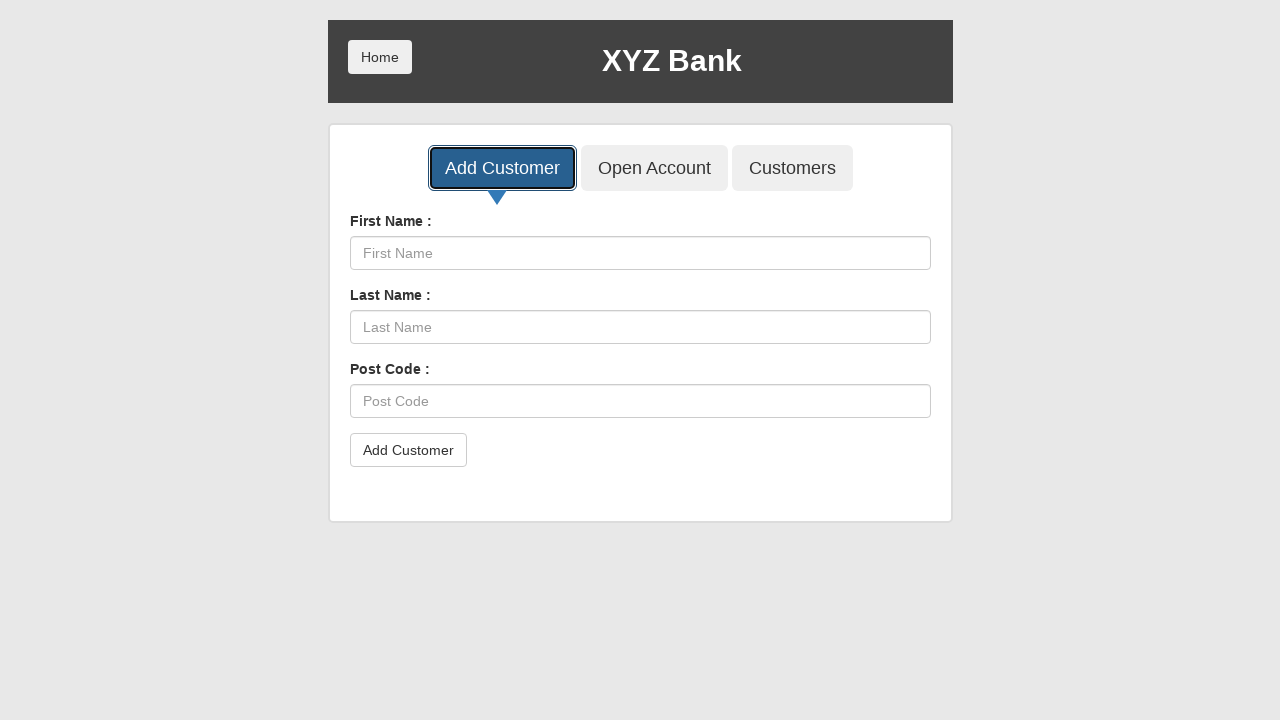

Filled first name field with 'Marcus' on input[placeholder='First Name']
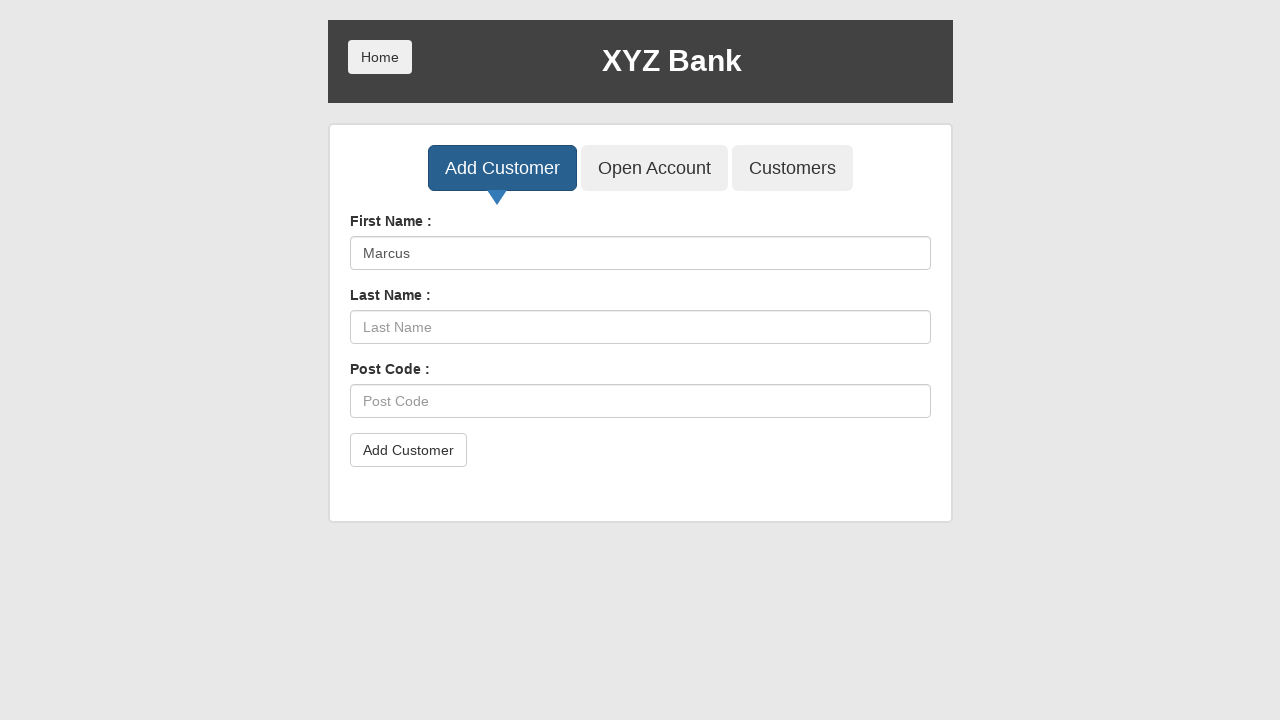

Filled last name field with 'Thompson' on input[placeholder='Last Name']
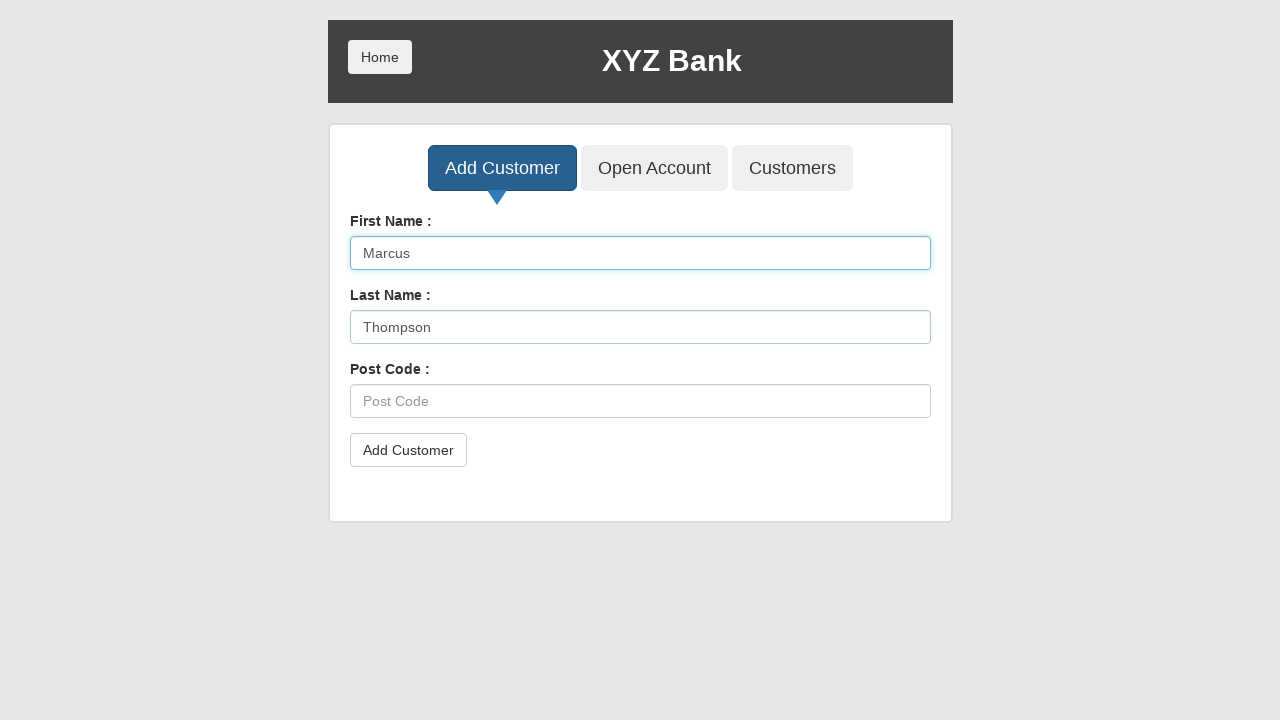

Filled post code field with 'E47892' on input[placeholder='Post Code']
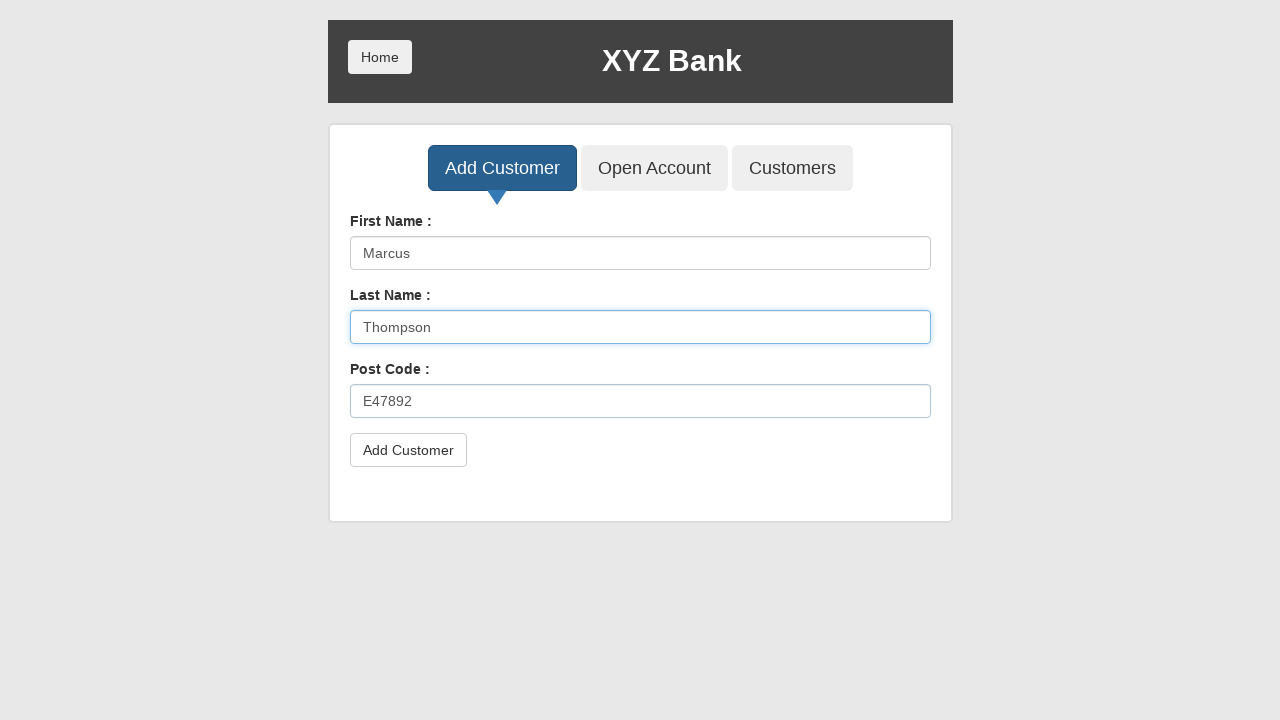

Clicked submit button to add customer at (408, 450) on button[type='submit']
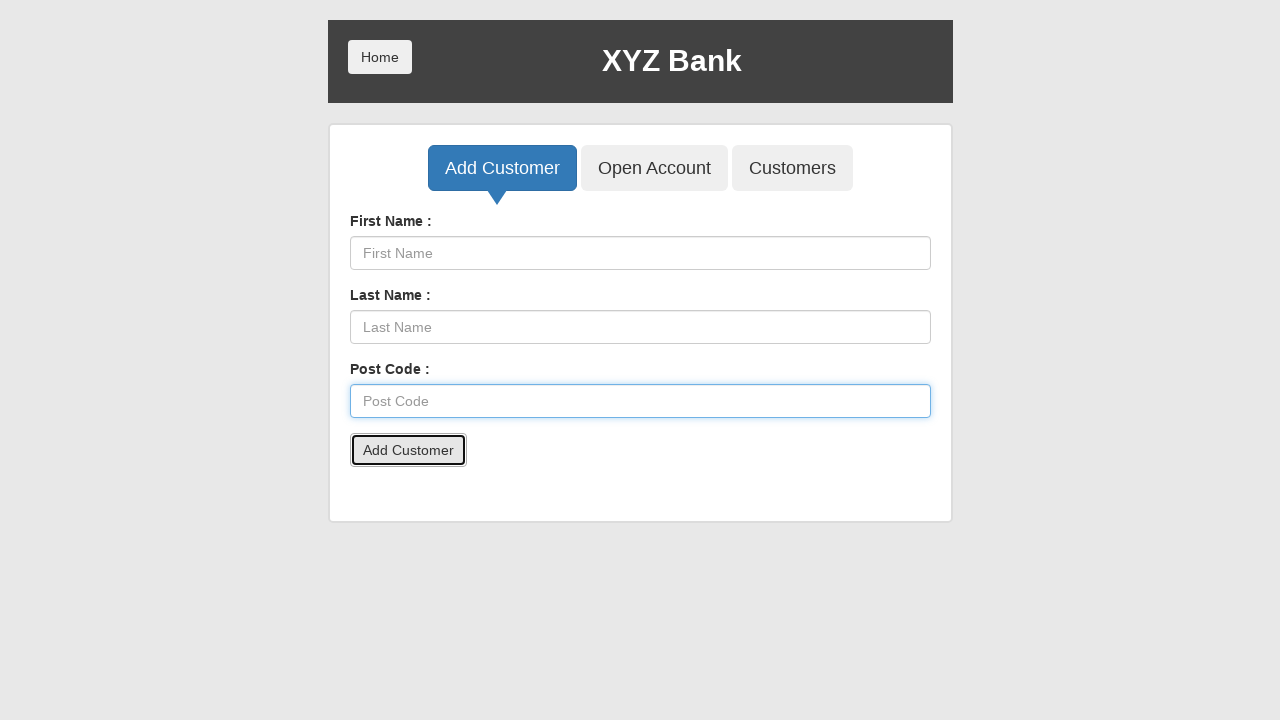

Set up dialog handler to accept alerts
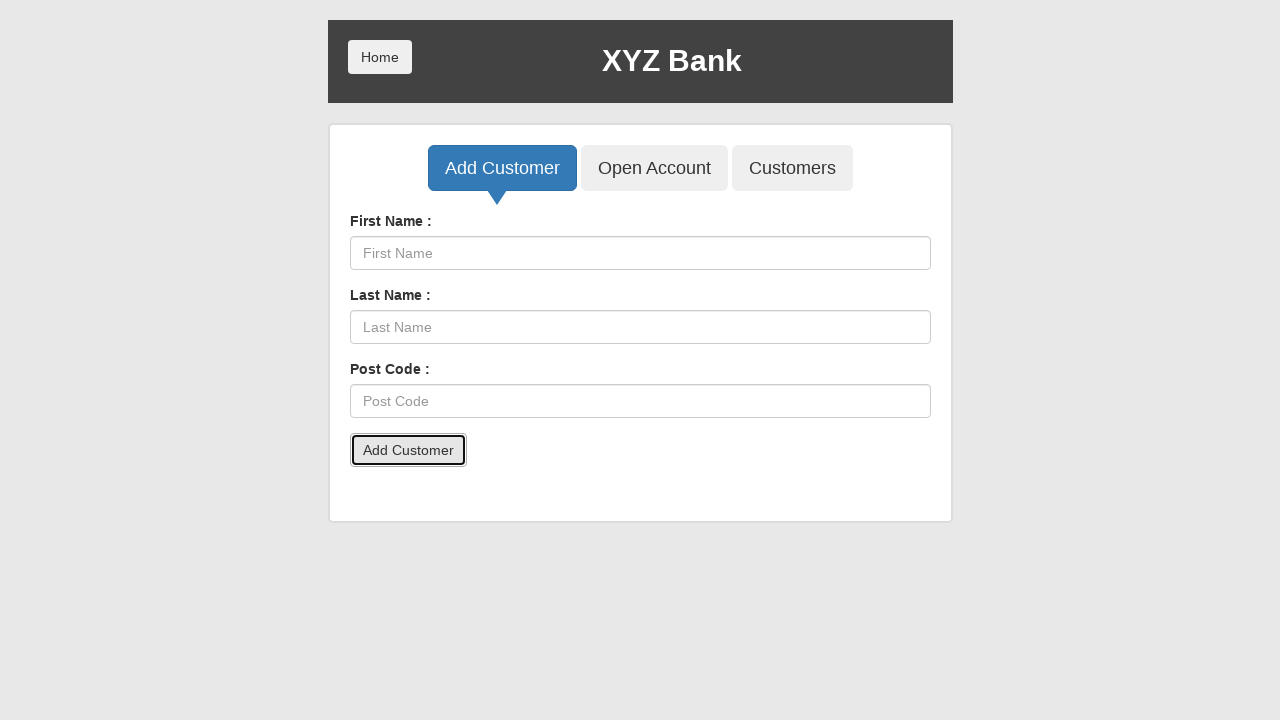

Waited 1 second for form processing
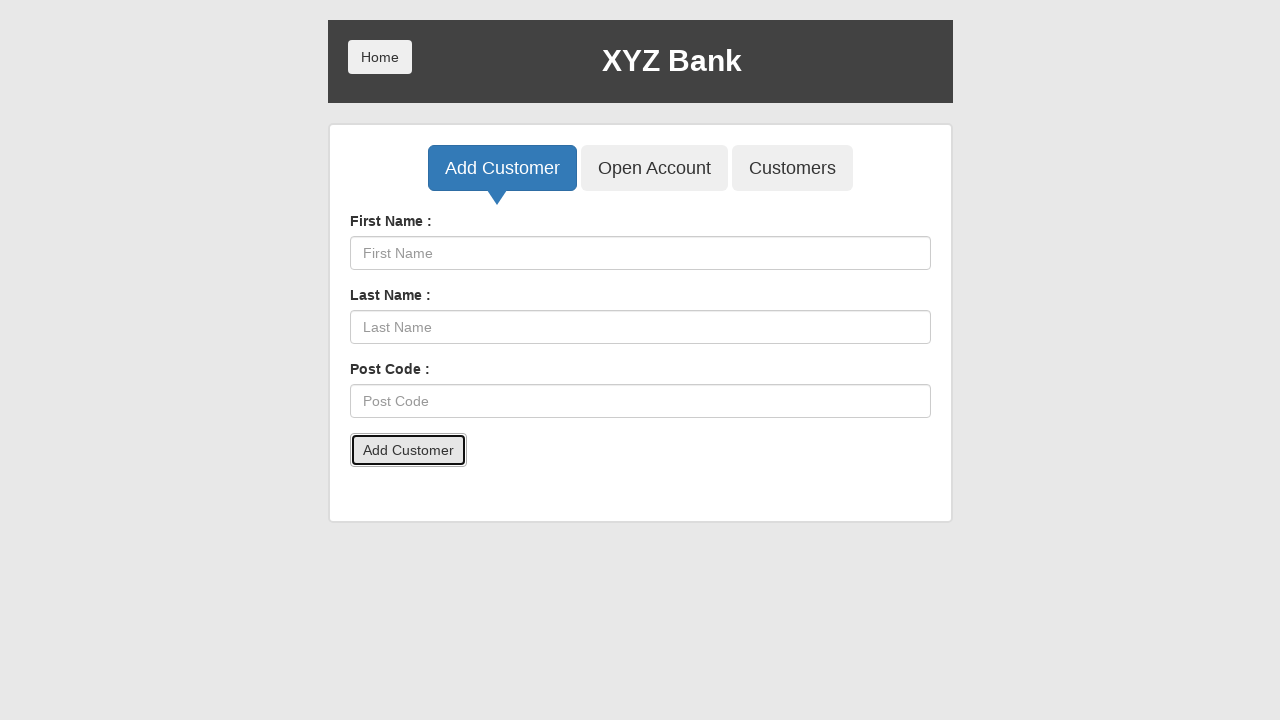

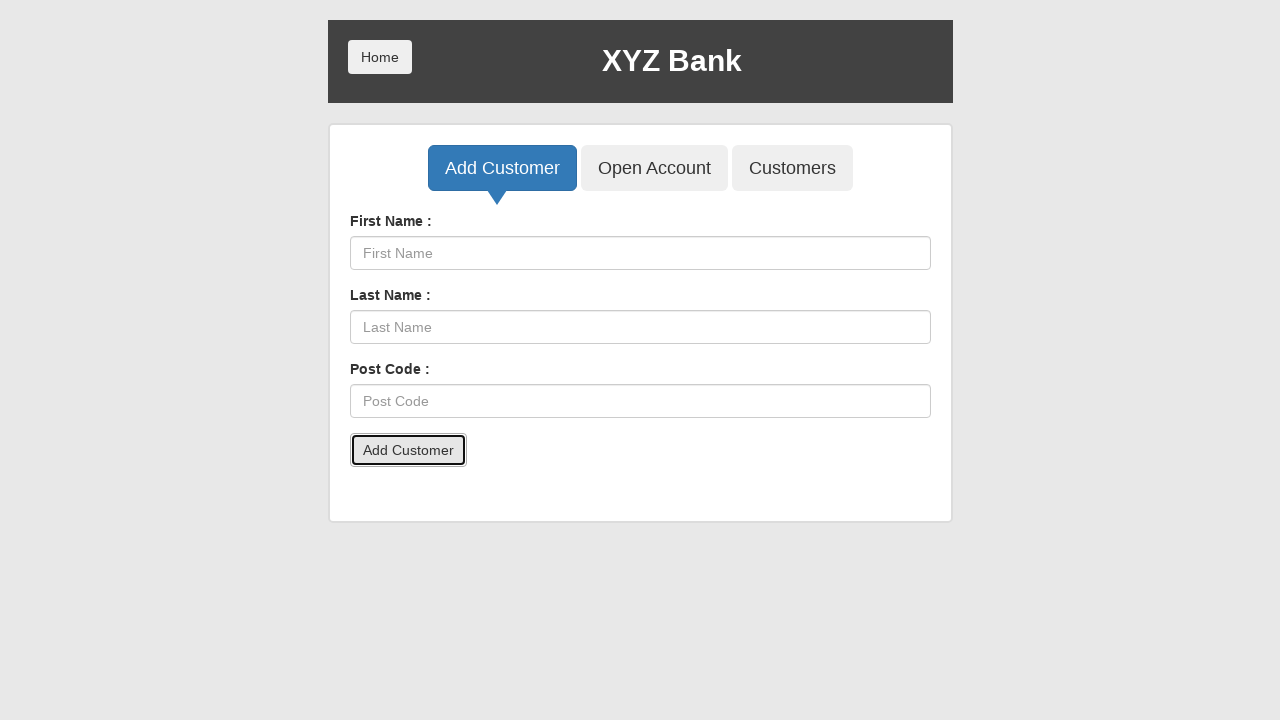